Takes a screenshot of the GitHub link element in the footer

Starting URL: https://v5.webdriver.io

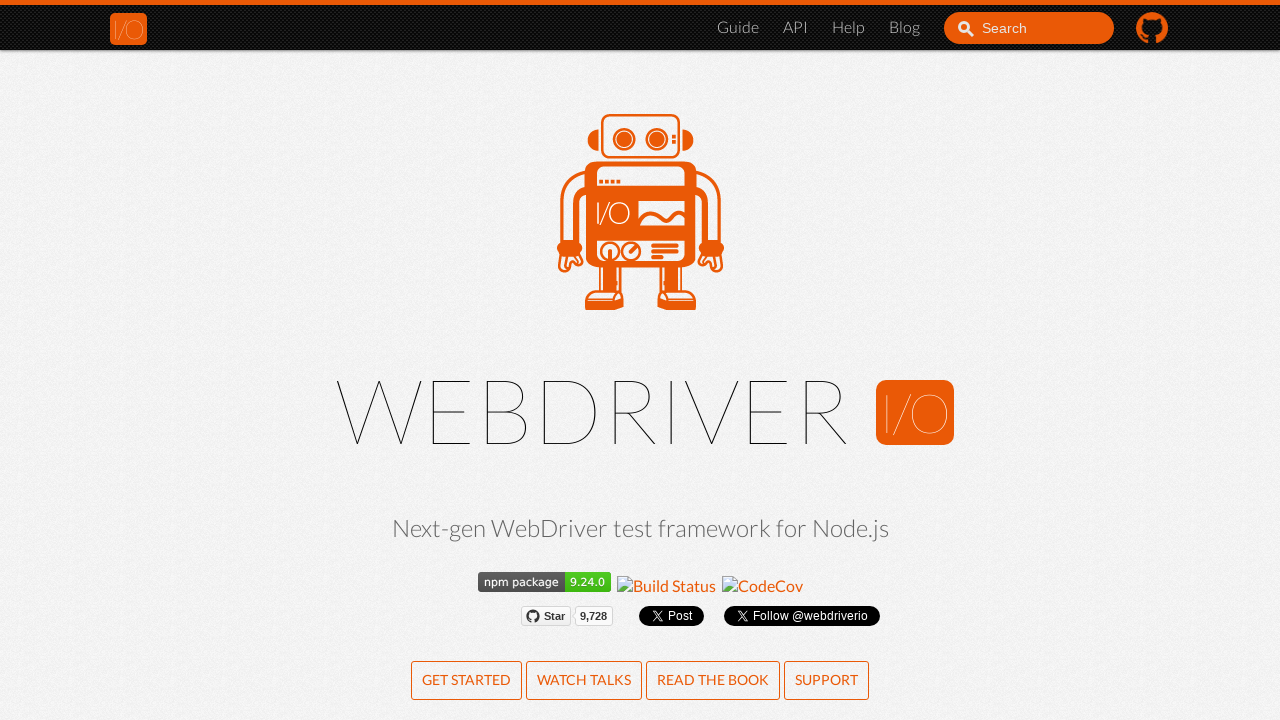

Located GitHub link element in footer
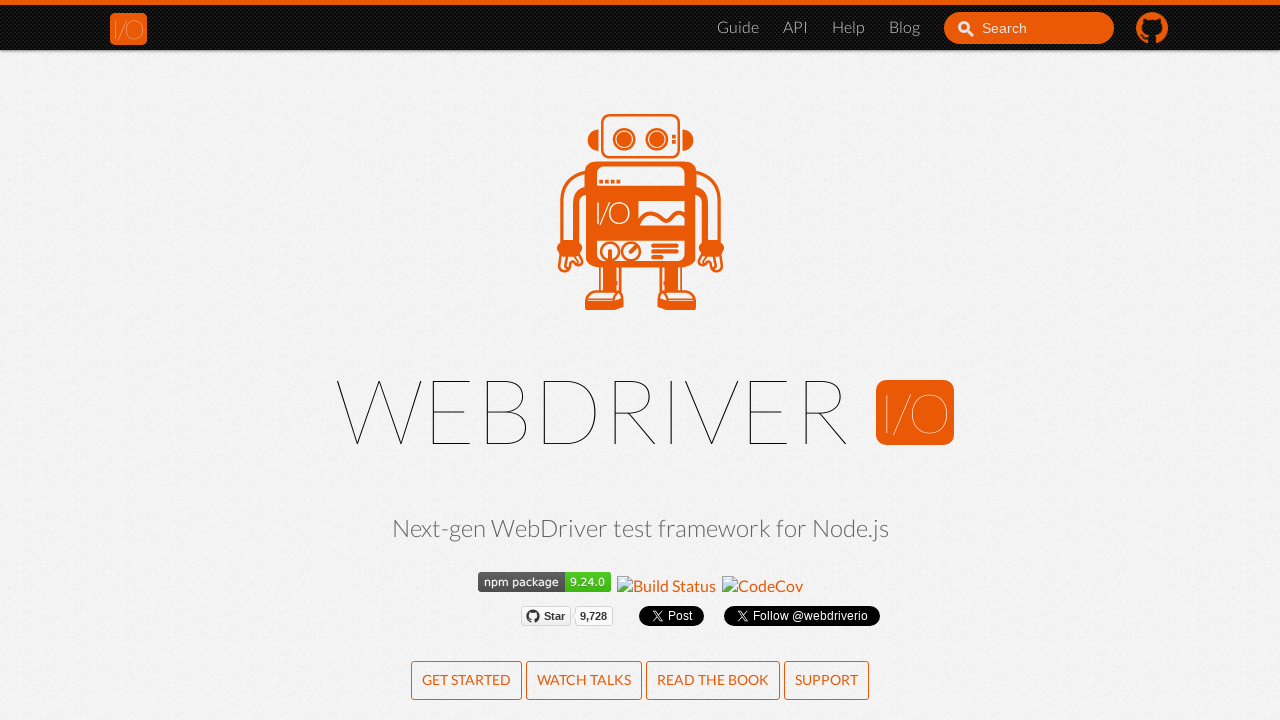

Scrolled GitHub link into view
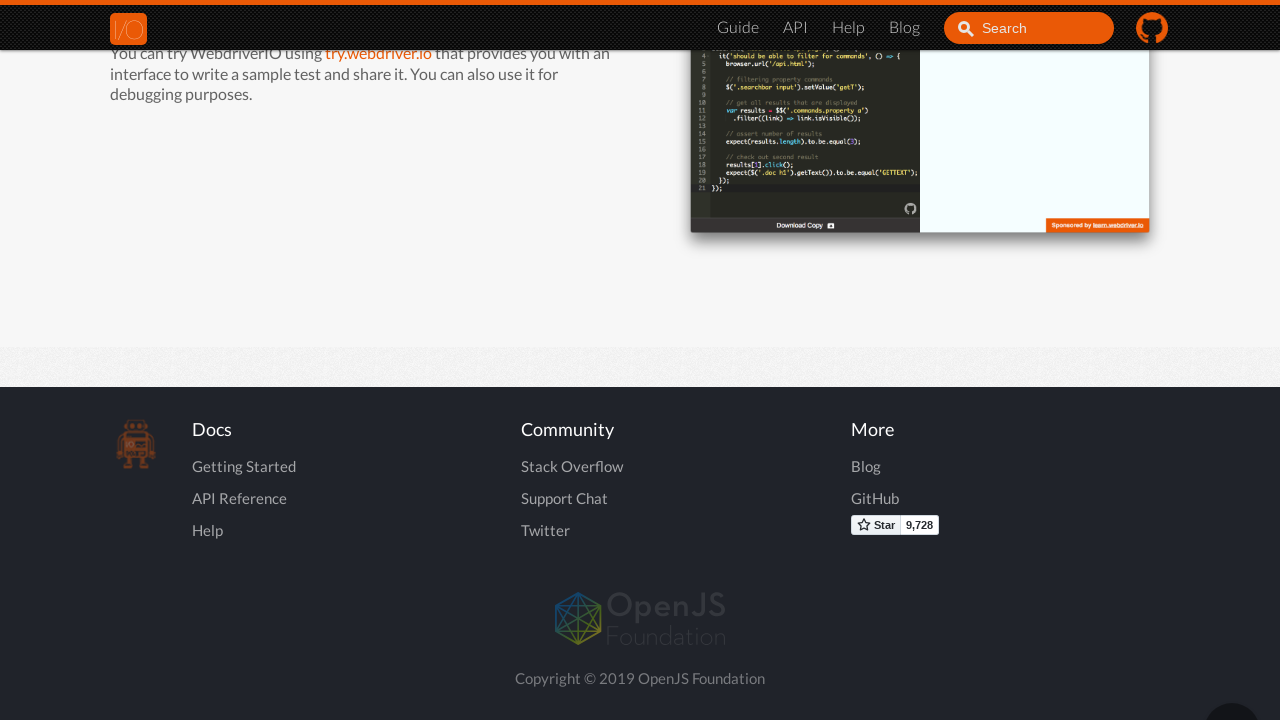

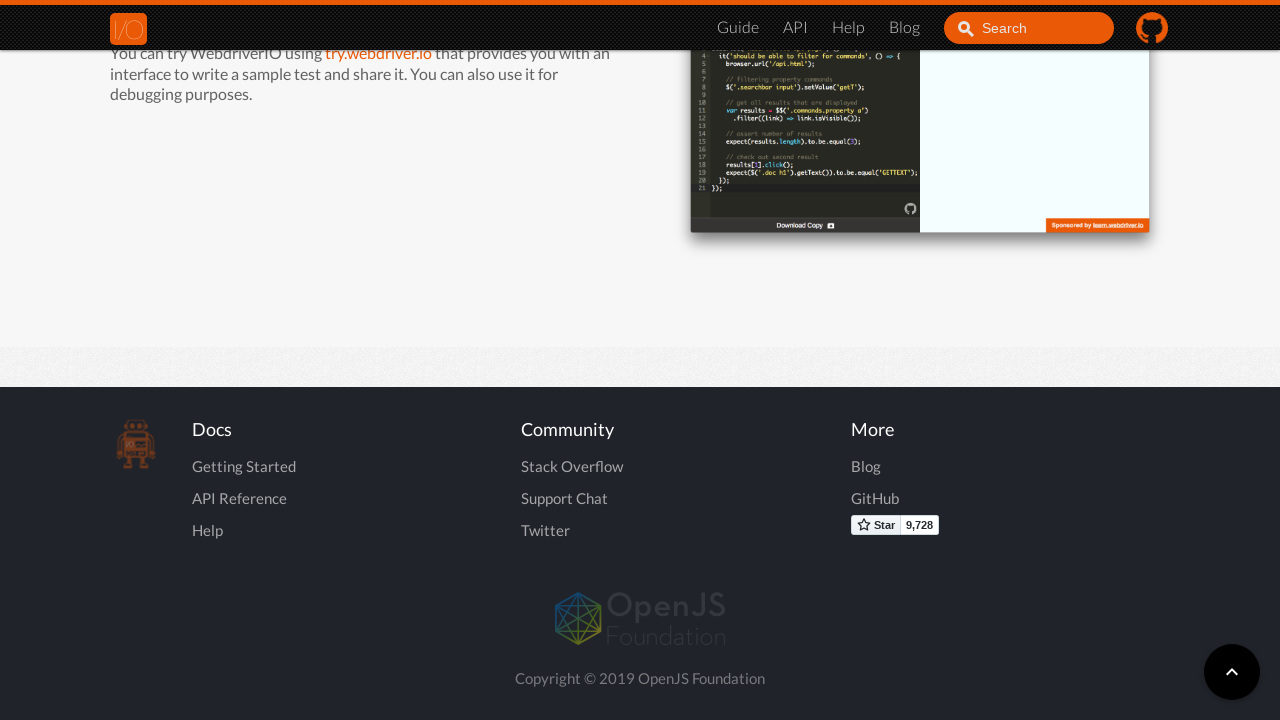